Tests A/B test opt-out by first loading the homepage, adding an opt-out cookie, then navigating to the A/B test page to verify the opt-out is effective.

Starting URL: http://the-internet.herokuapp.com

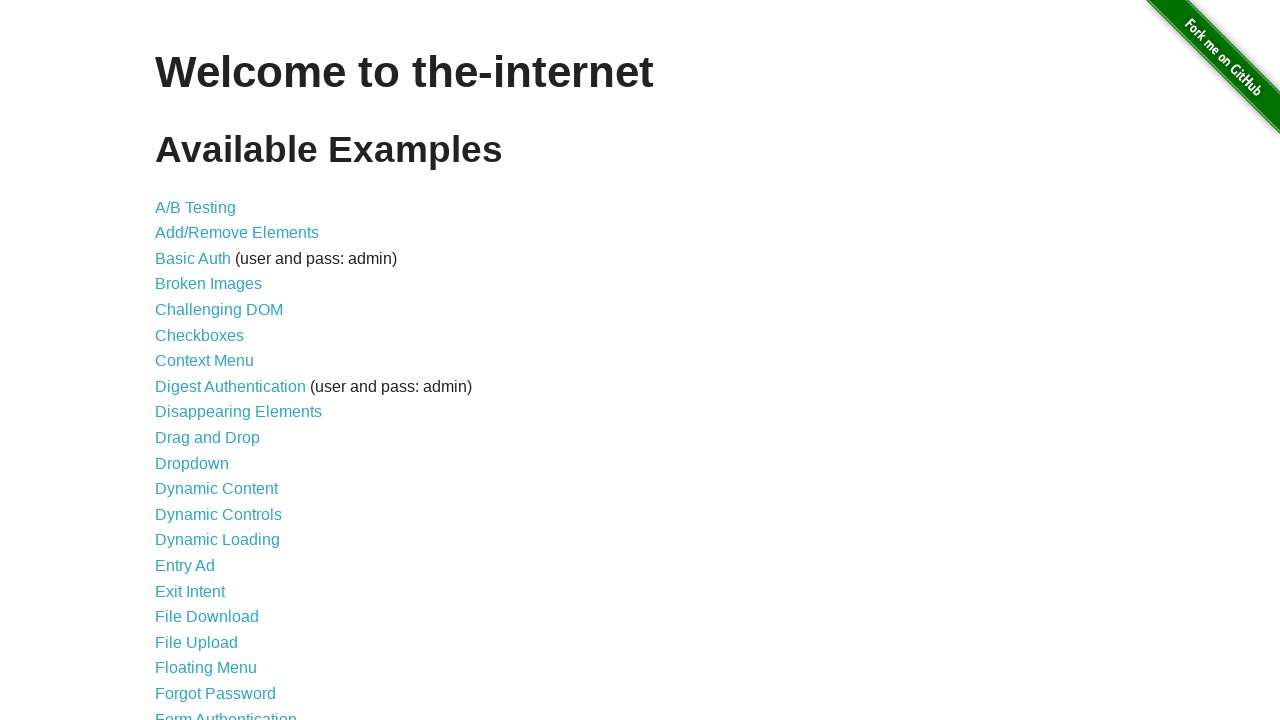

Added optimizelyOptOut cookie to context for A/B test opt-out
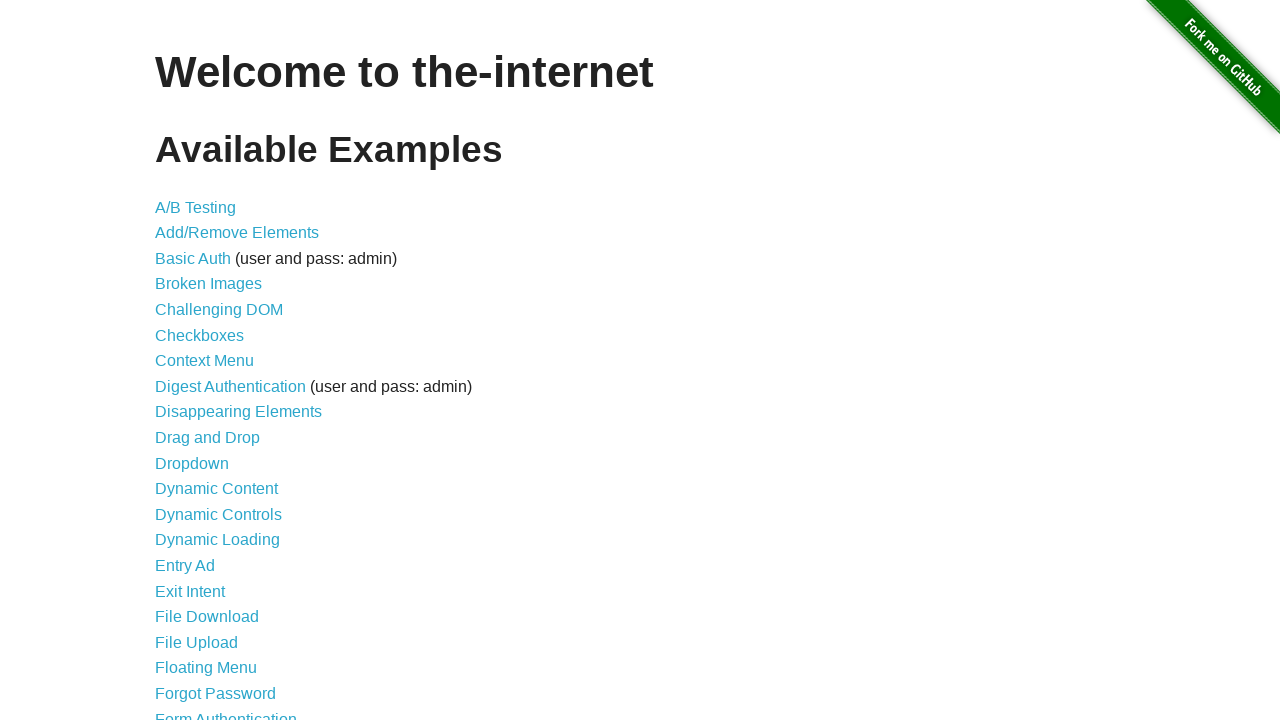

Navigated to A/B test page at http://the-internet.herokuapp.com/abtest
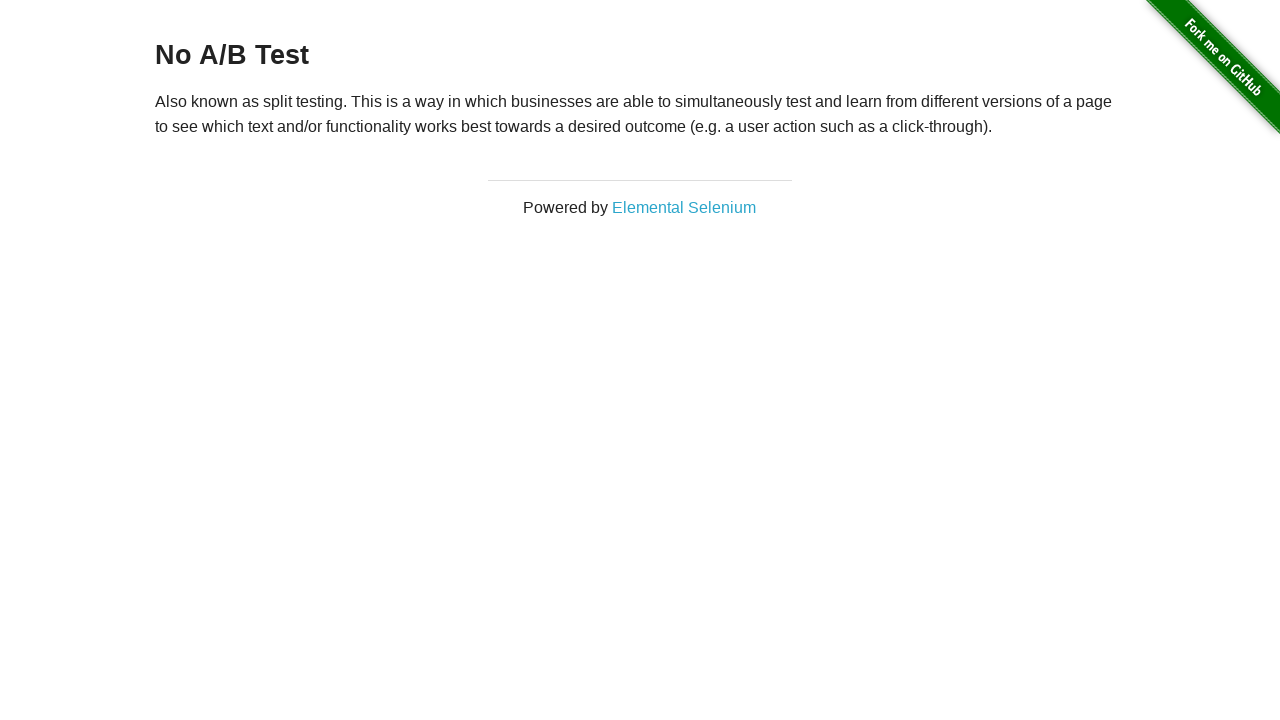

Retrieved heading text: 'No A/B Test'
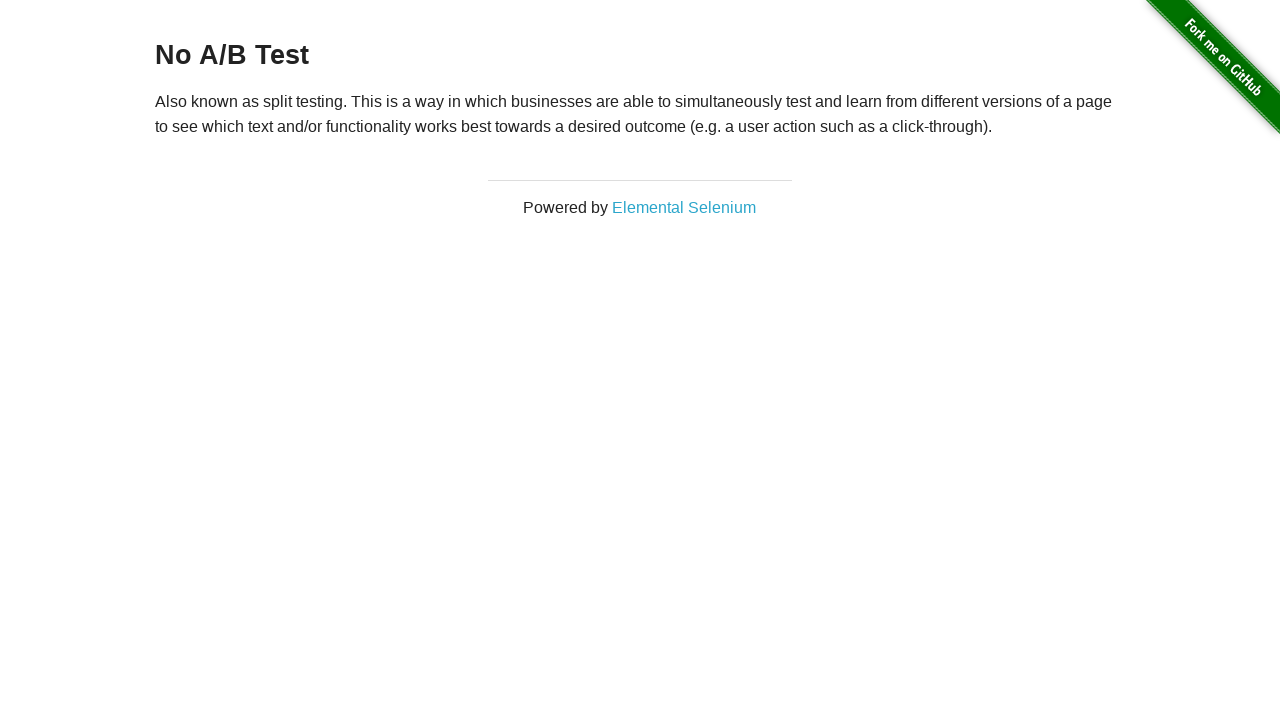

Verified heading displays 'No A/B Test' - opt-out cookie is effective
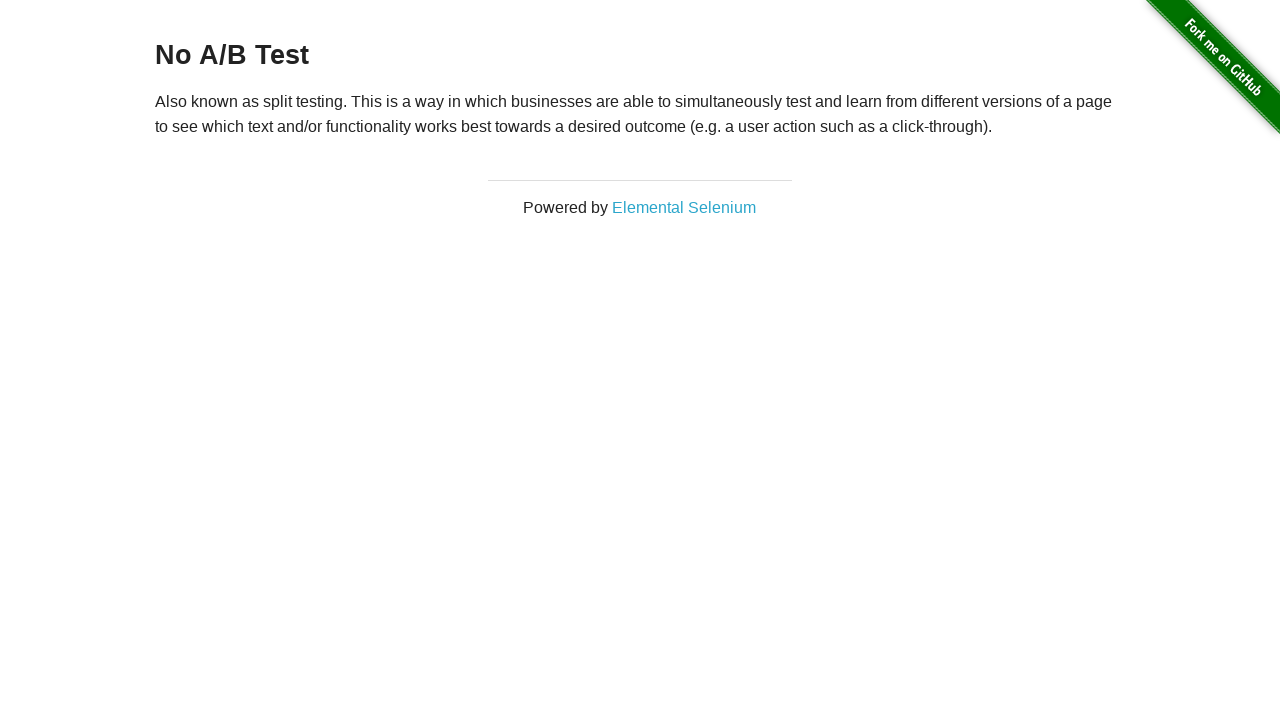

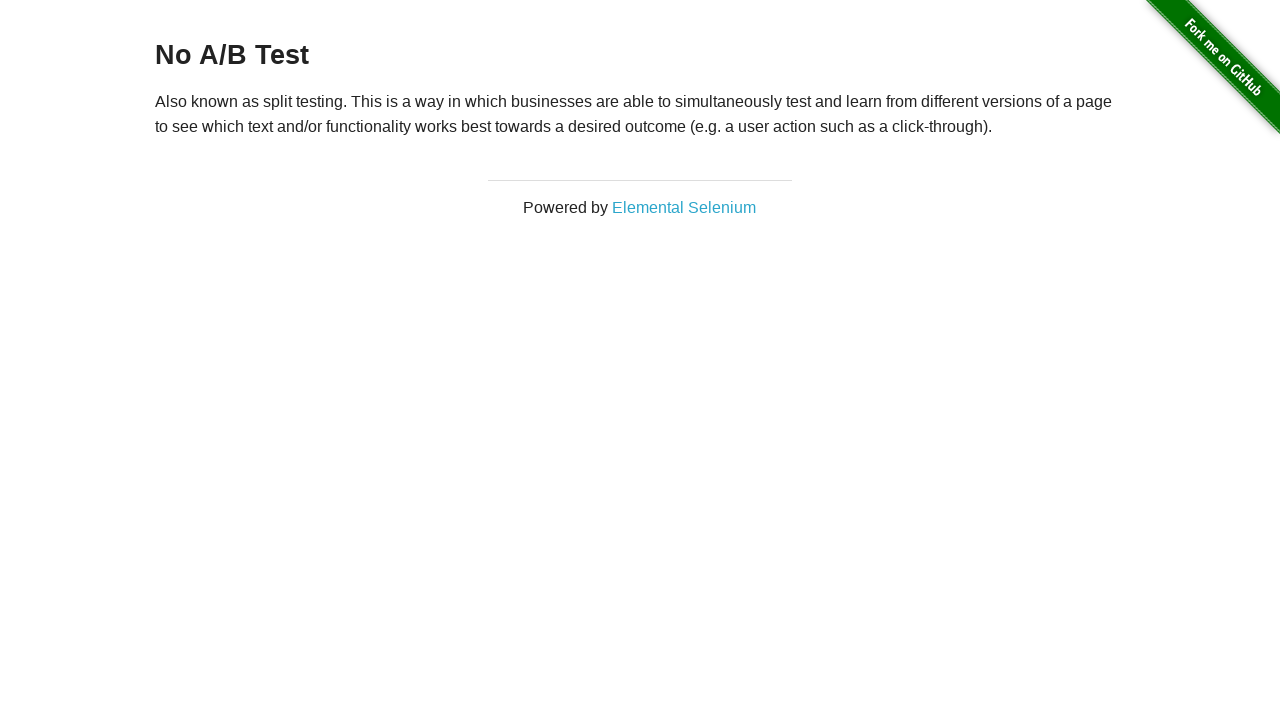